Tests slider widget functionality by expanding a panel, navigating to the slider page, and performing drag actions on the slider element

Starting URL: https://demo-project.wedevx.co

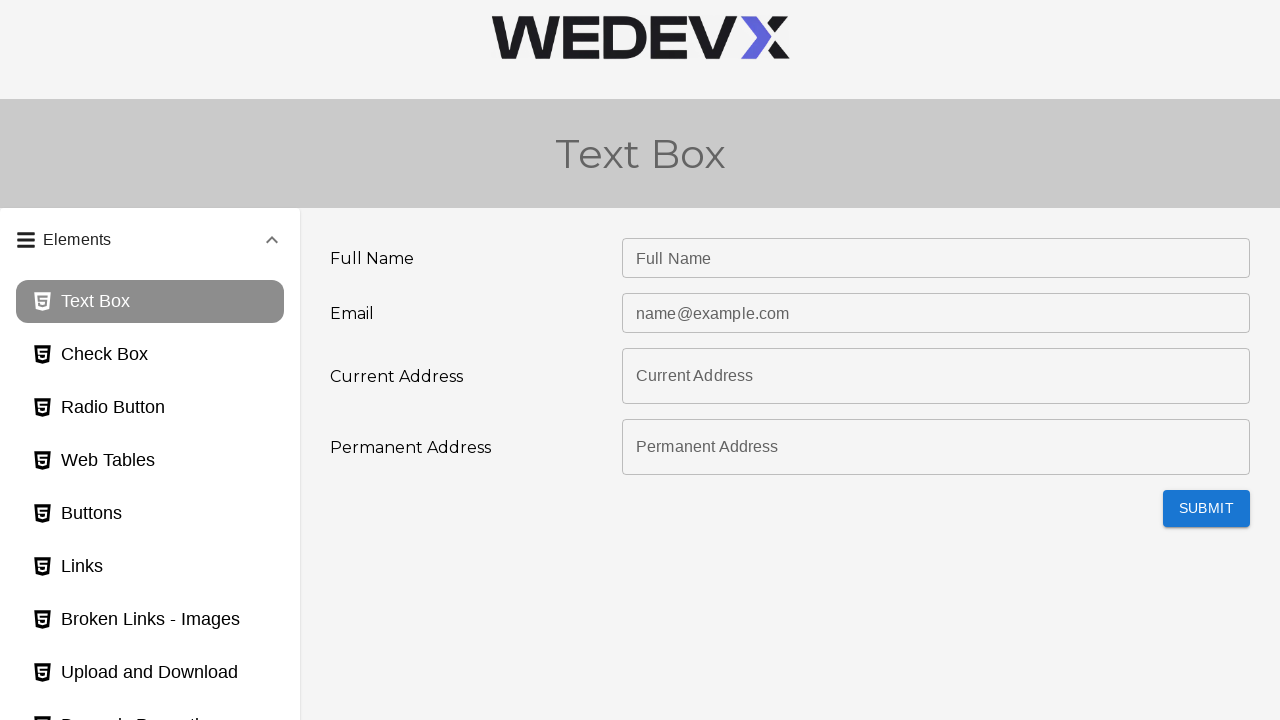

Clicked on widgets panel header to expand it at (150, 573) on #panel4bh-header
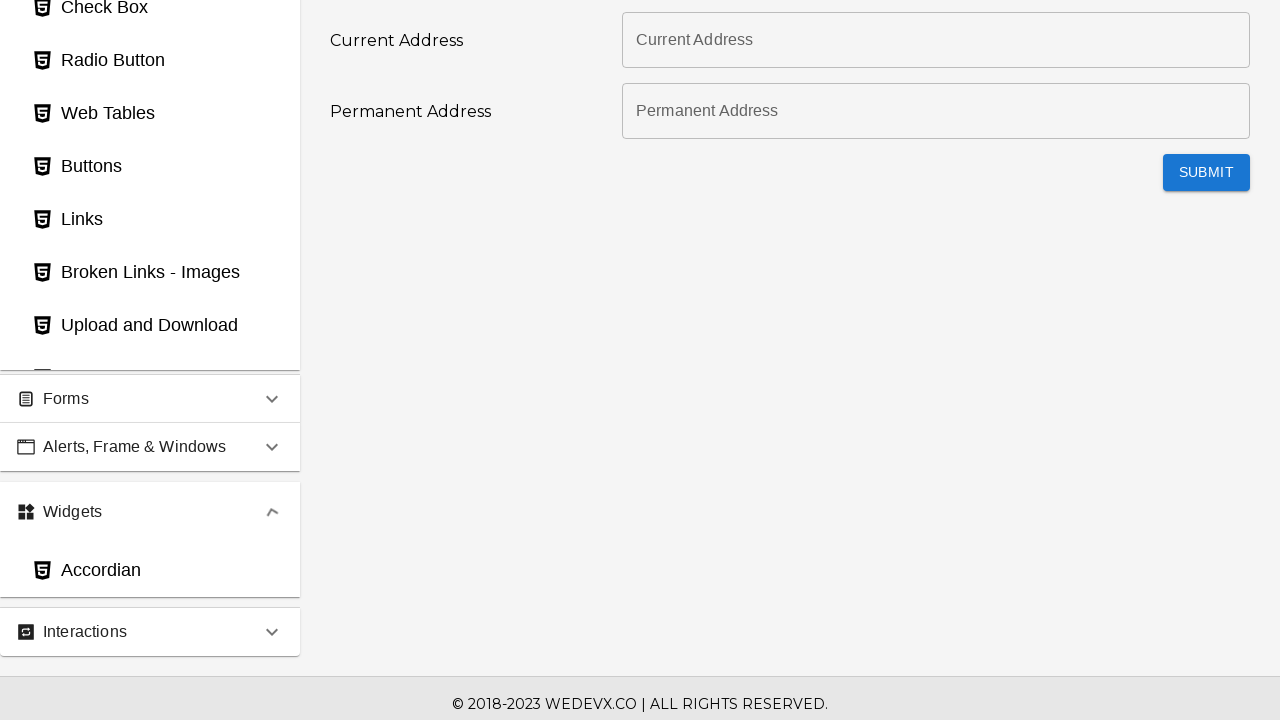

Waited 3 seconds for panel to expand
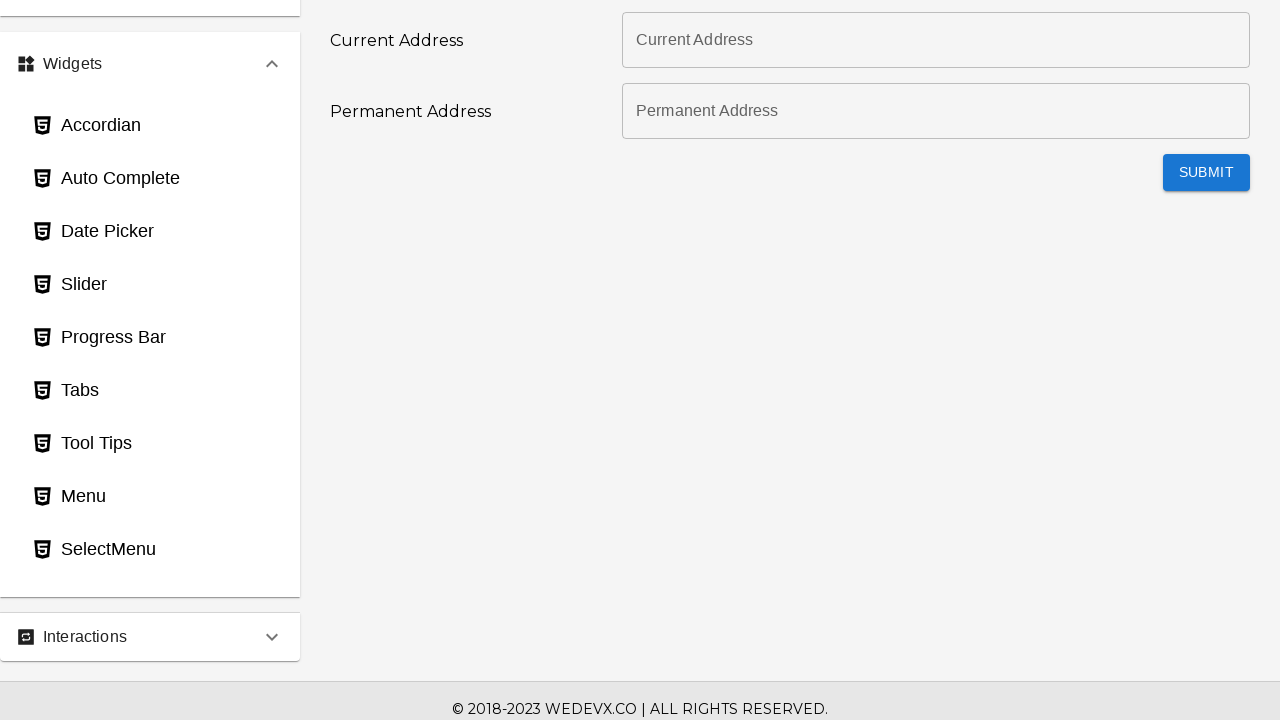

Clicked on slider page link at (150, 285) on #slider_page
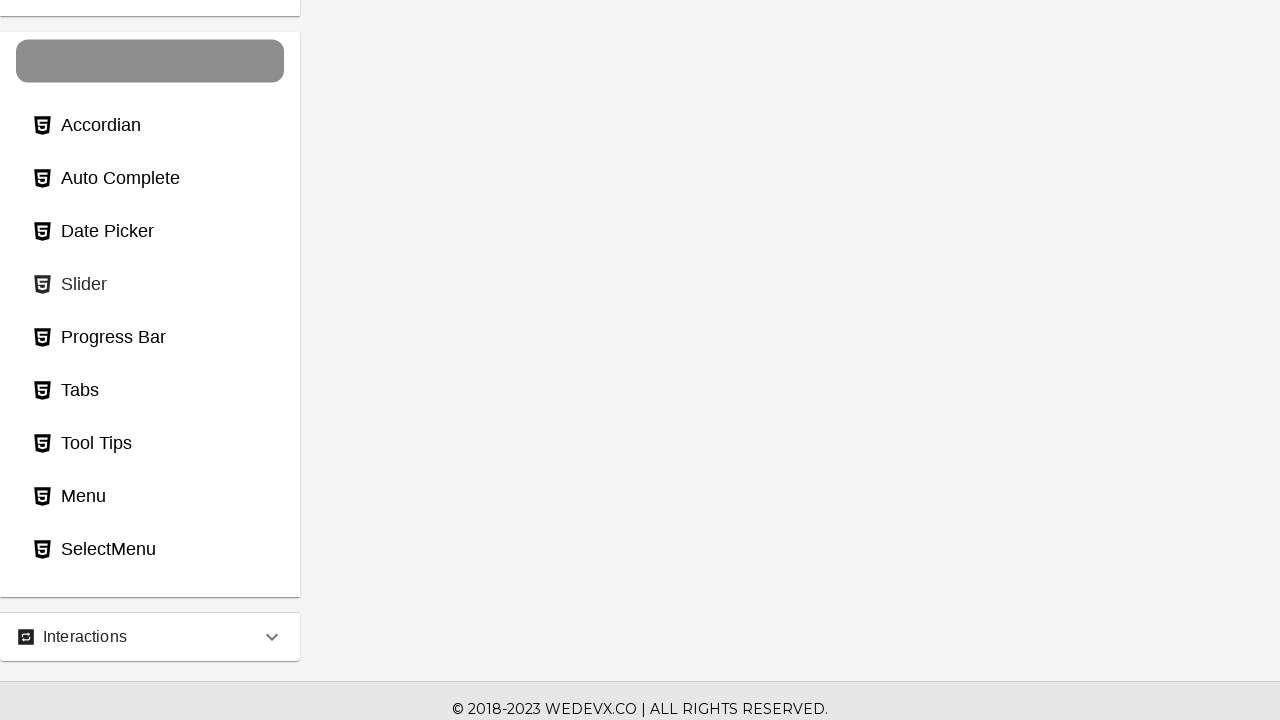

Located slider input element
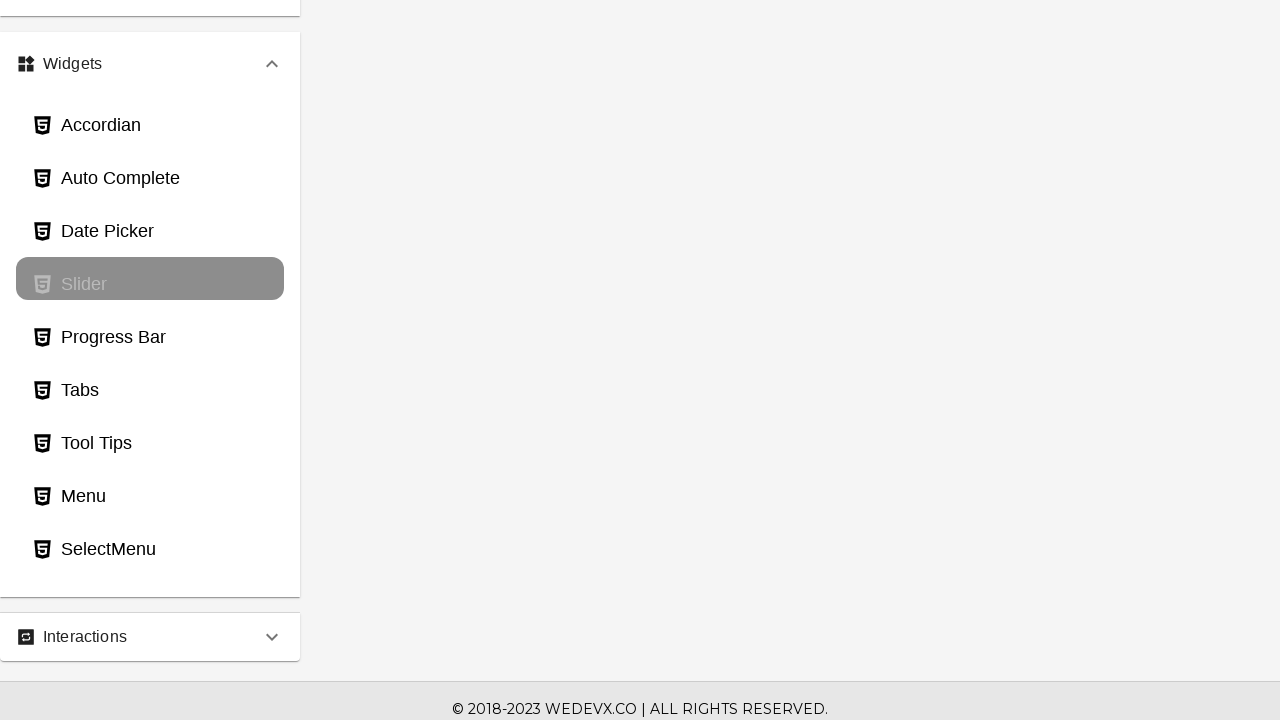

Moved mouse to slider starting position at (370, -63)
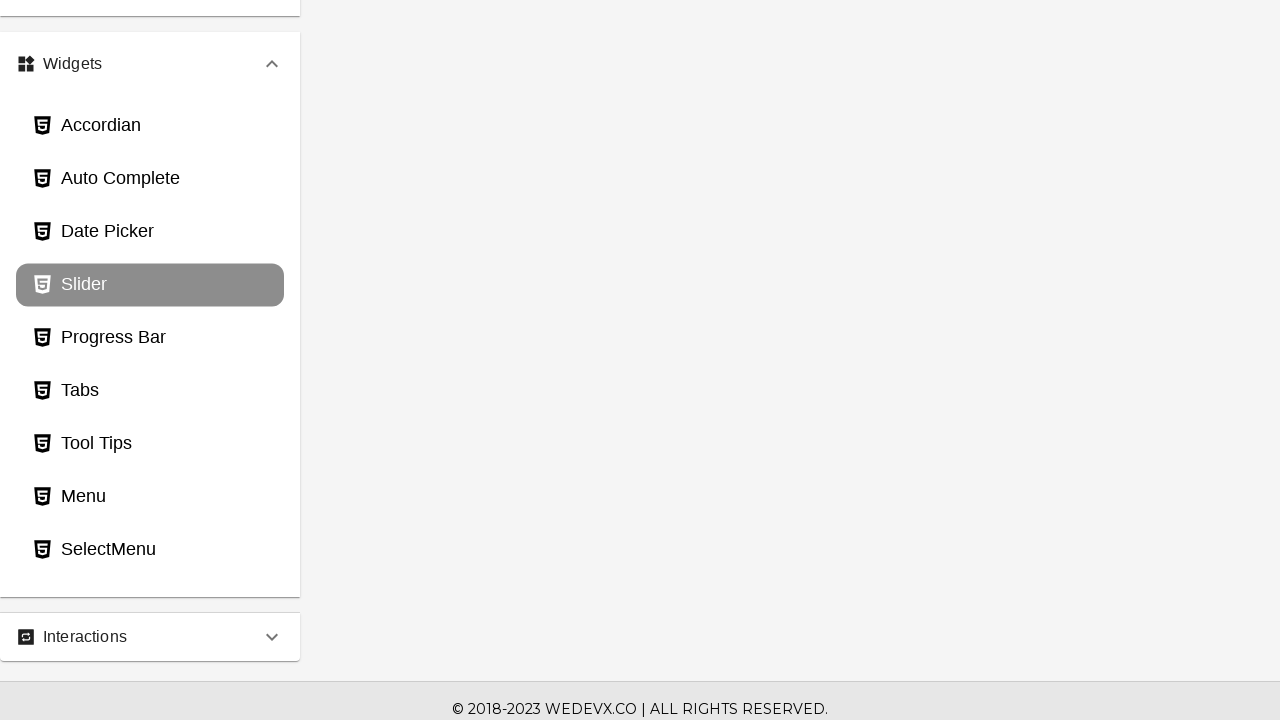

Mouse button pressed down on slider at (370, -63)
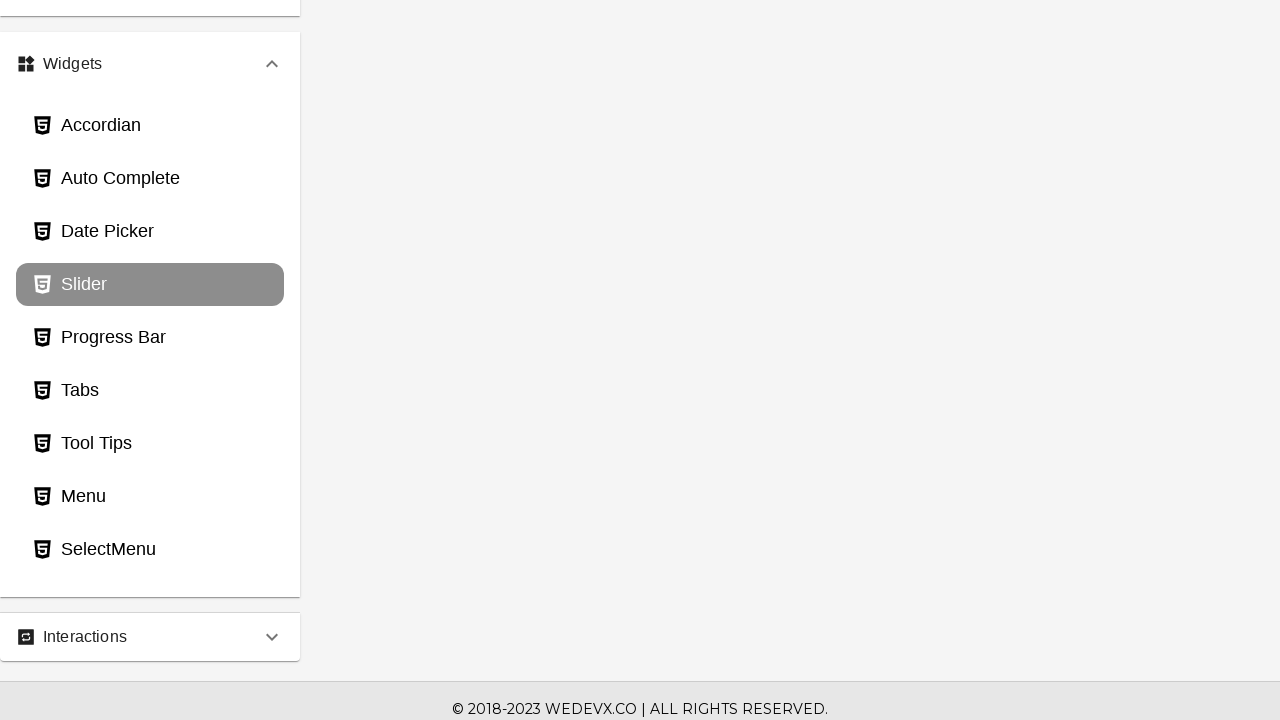

Dragged slider to the right by 250px at (620, -33)
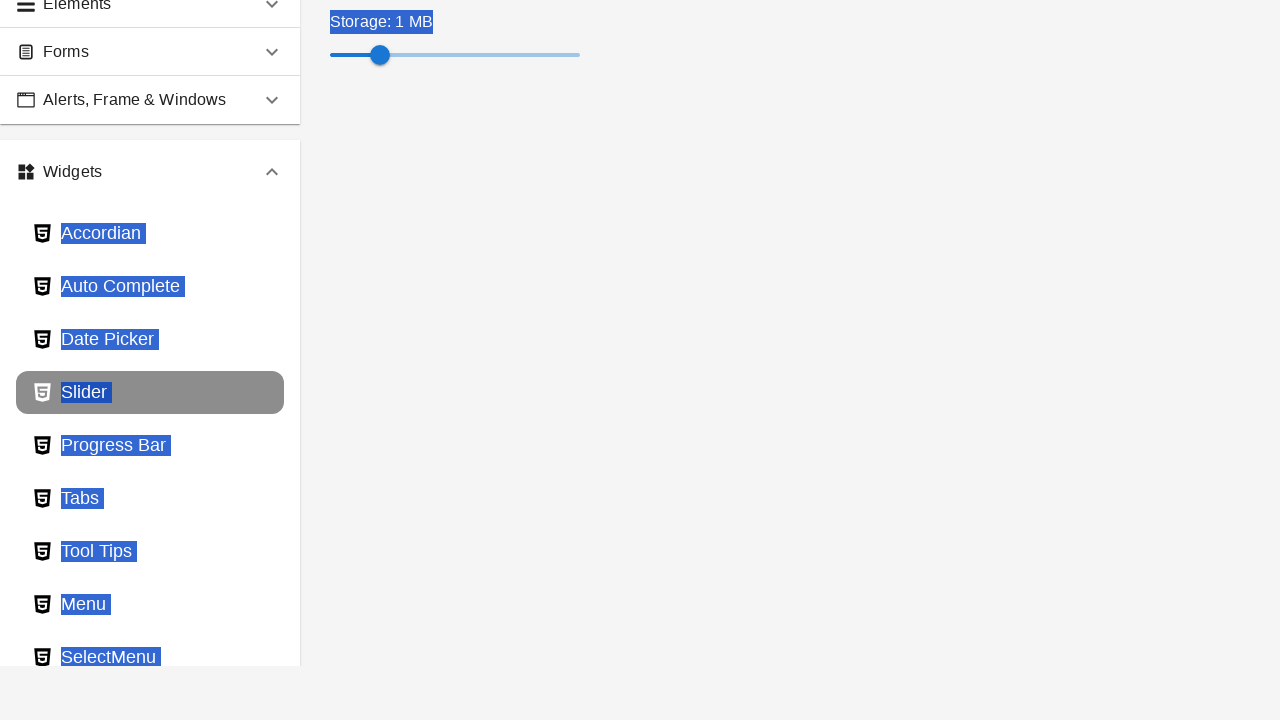

Released mouse button after dragging right at (620, -33)
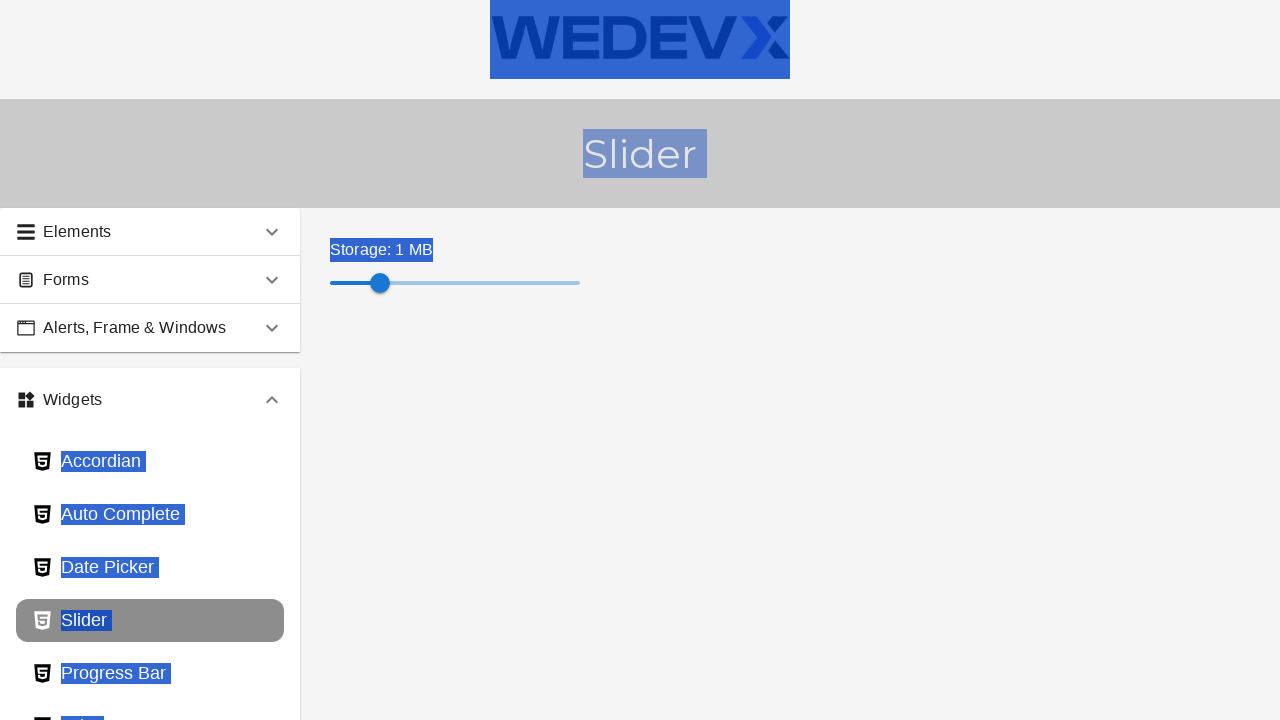

Waited 3 seconds before second drag action
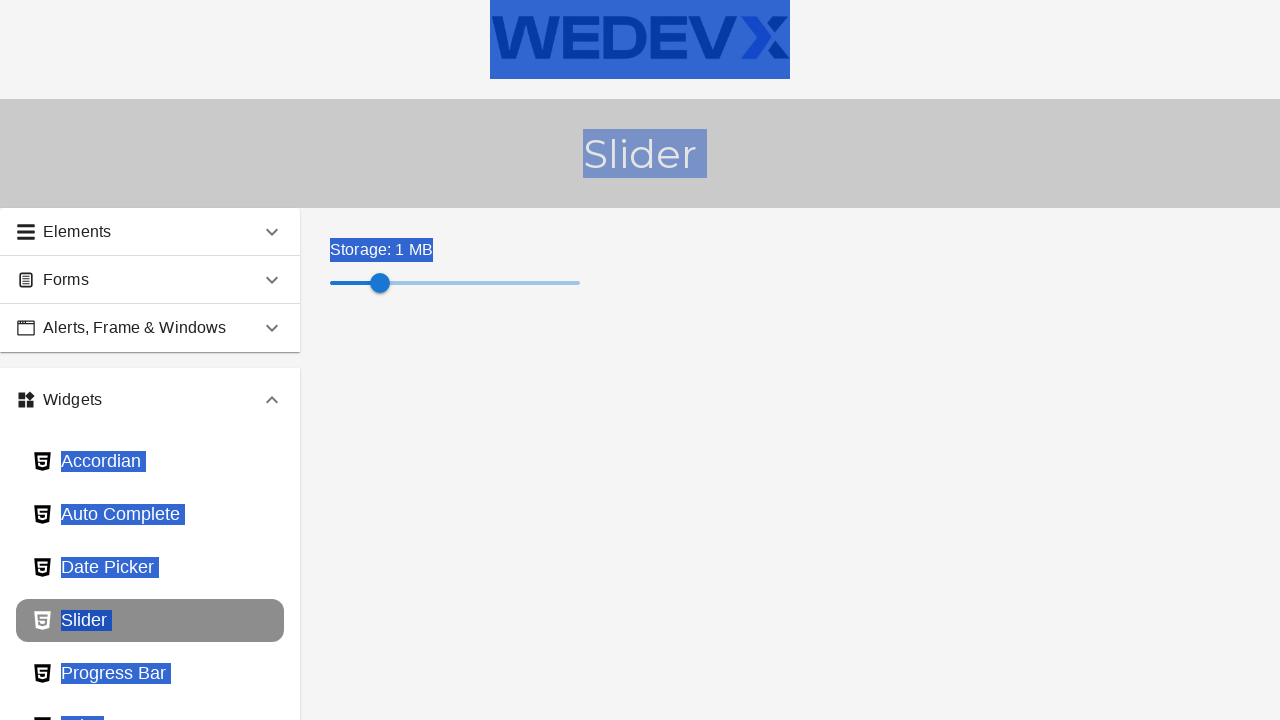

Moved mouse to center of slider for second drag at (380, 283)
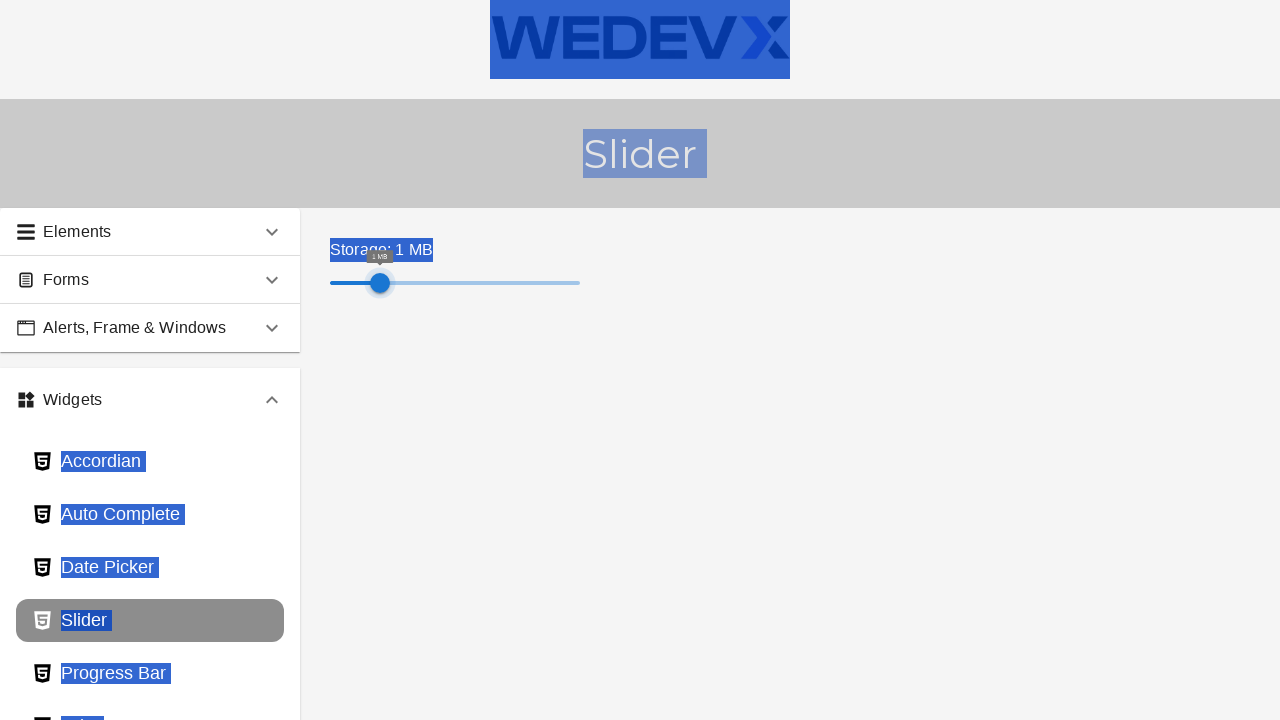

Mouse button pressed down on slider for second drag at (380, 283)
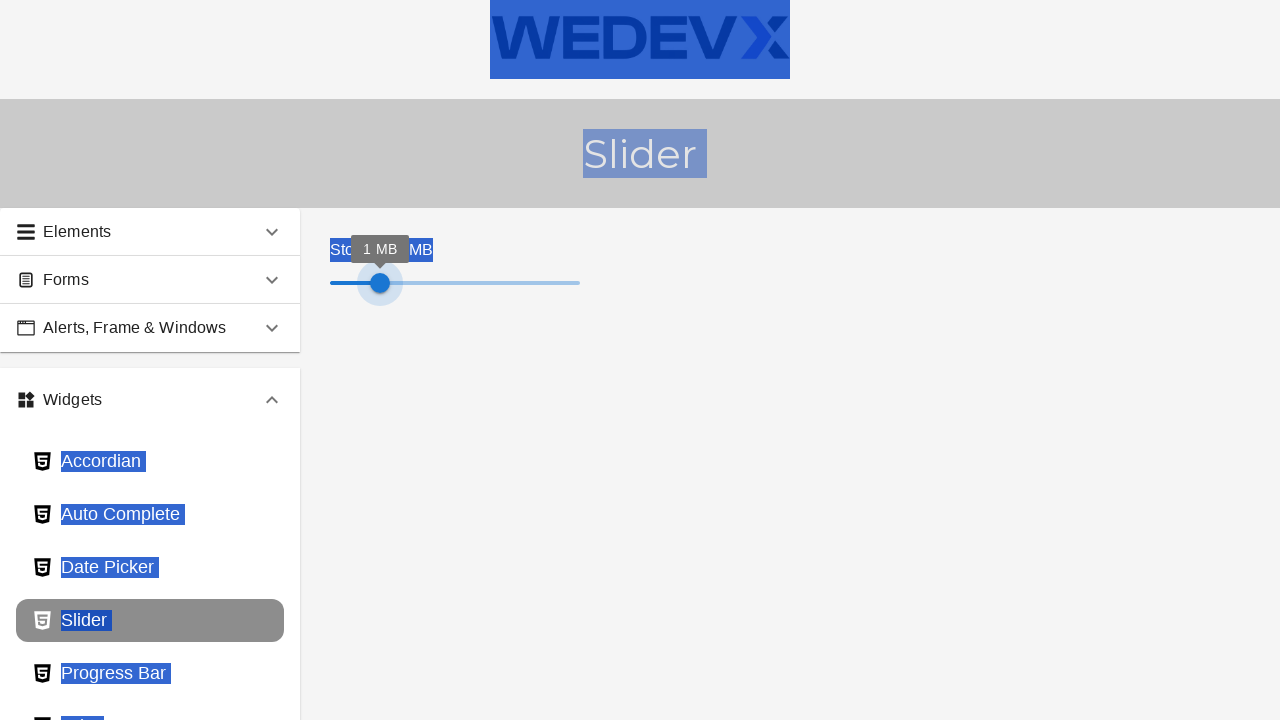

Dragged slider to the left by 250px at (130, 313)
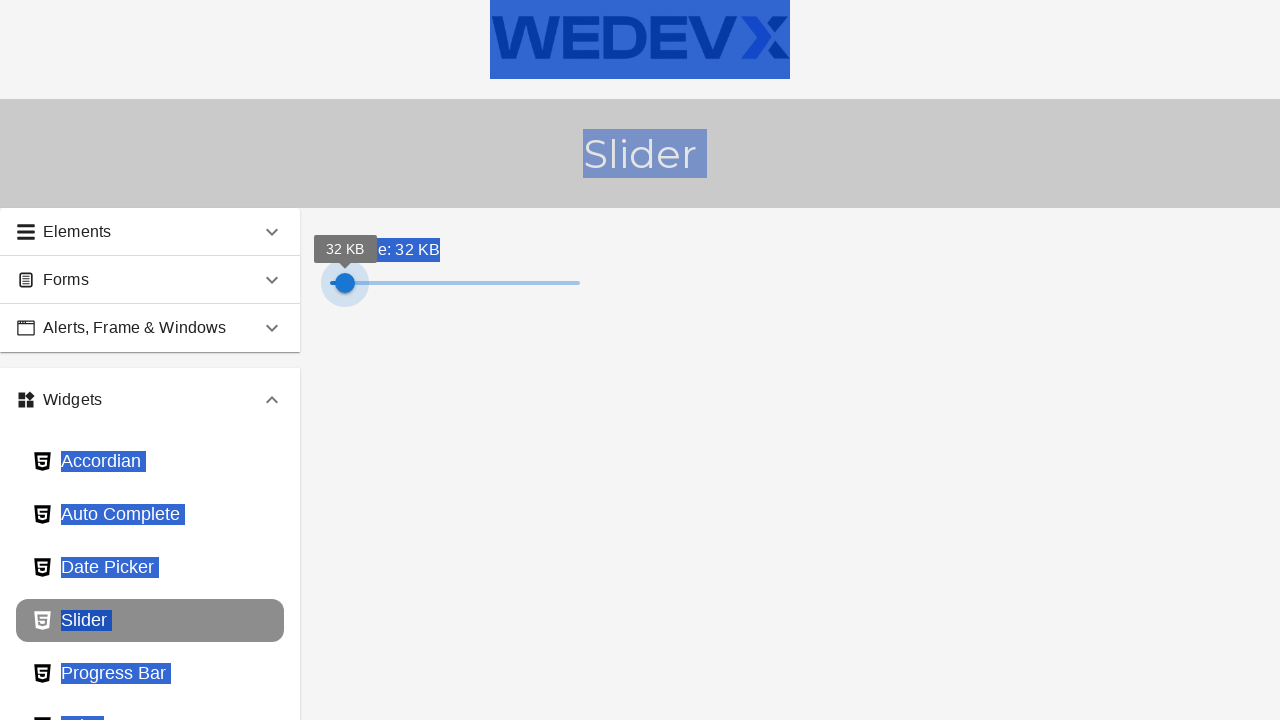

Released mouse button after dragging left at (130, 313)
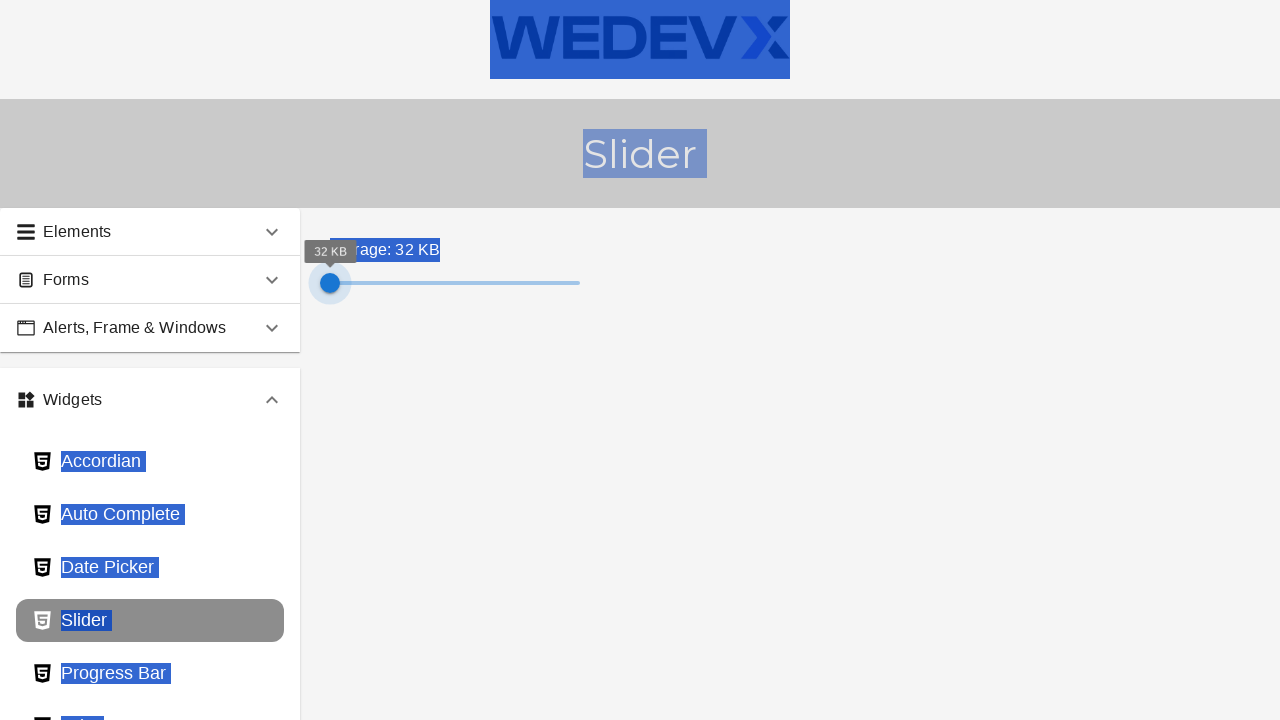

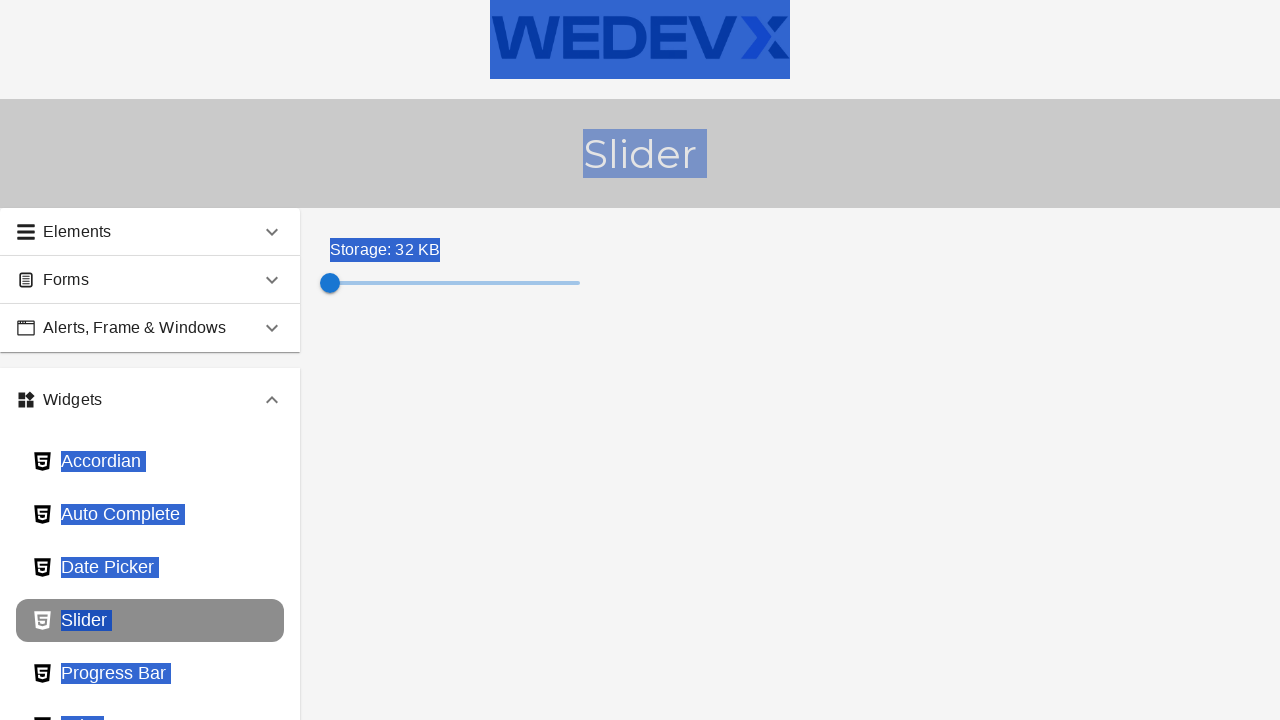